Tests page reload functionality by clicking an element and then refreshing the page

Starting URL: https://pedantic-brattain-37254a.netlify.app/

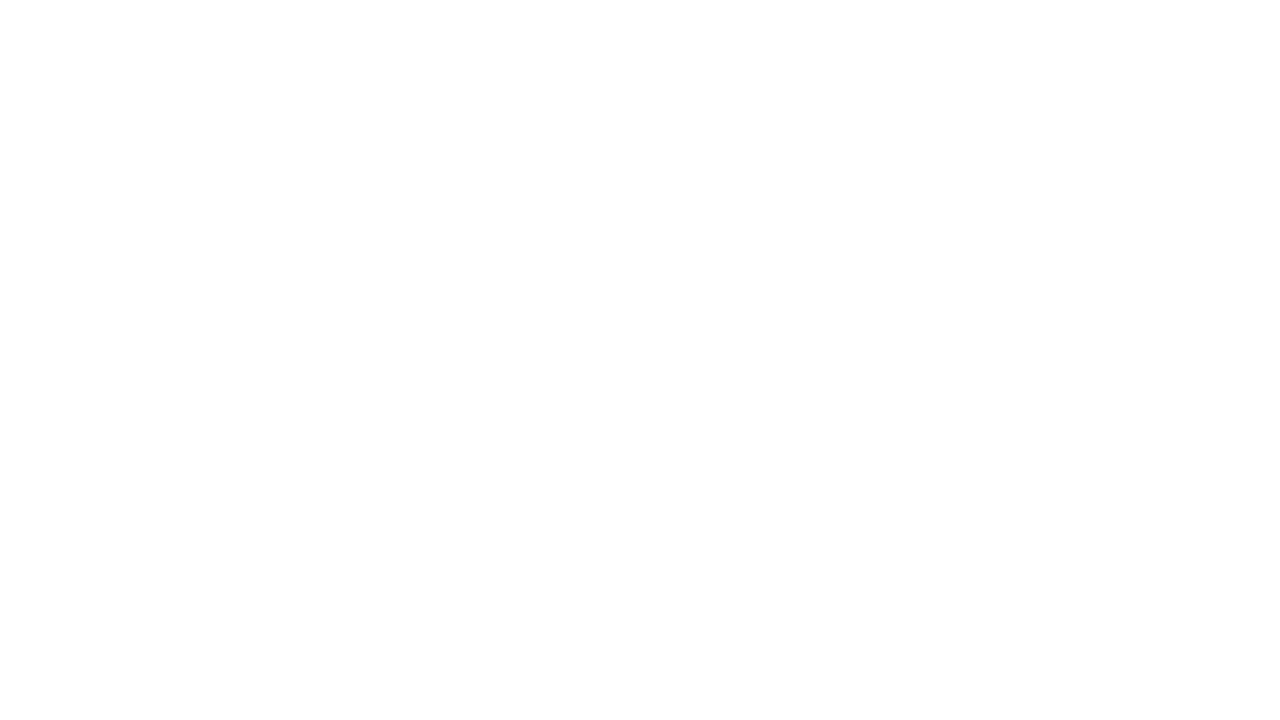

Clicked on the vuukle-emote element at (640, 564) on #vuukle-emote
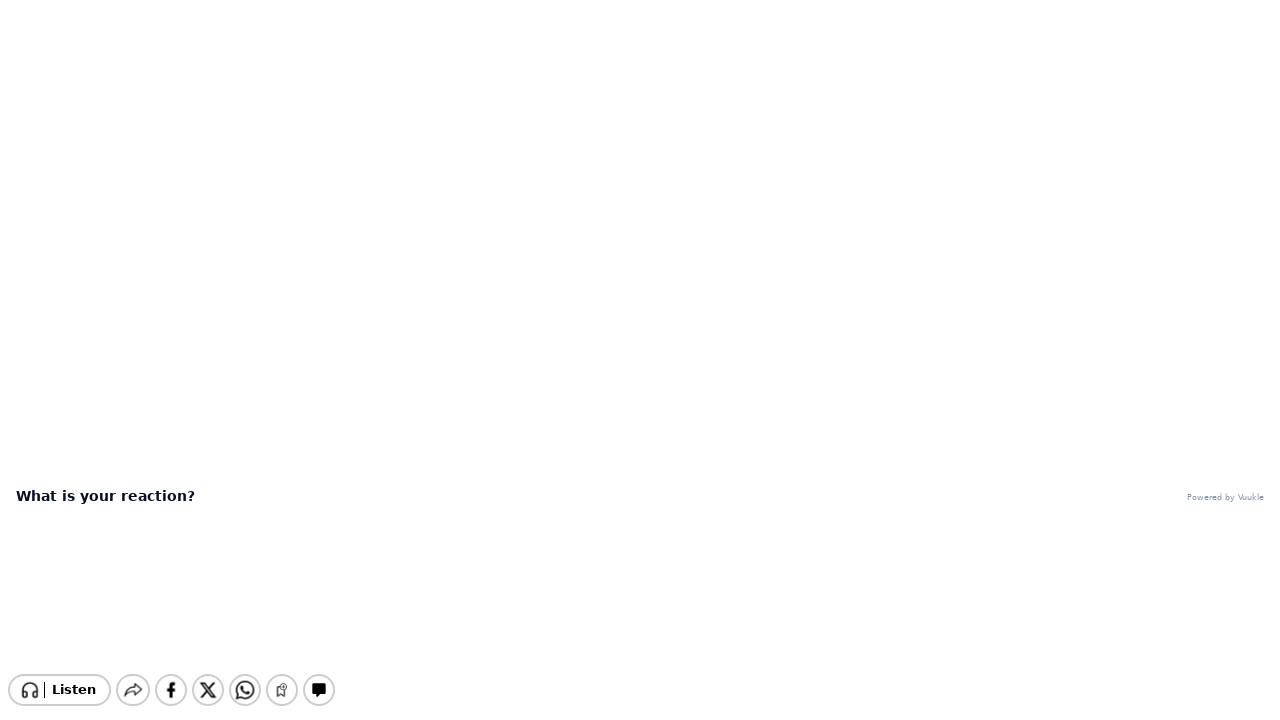

Reloaded the page
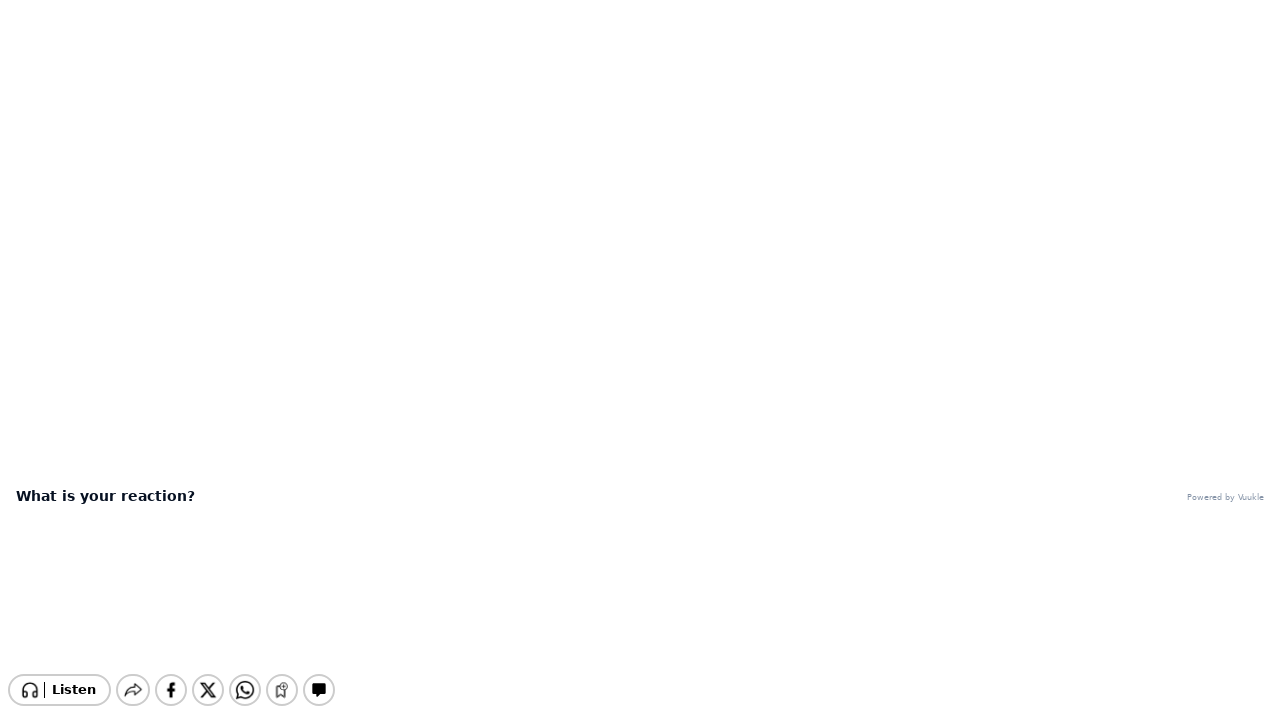

Verified URL is still the home page after reload
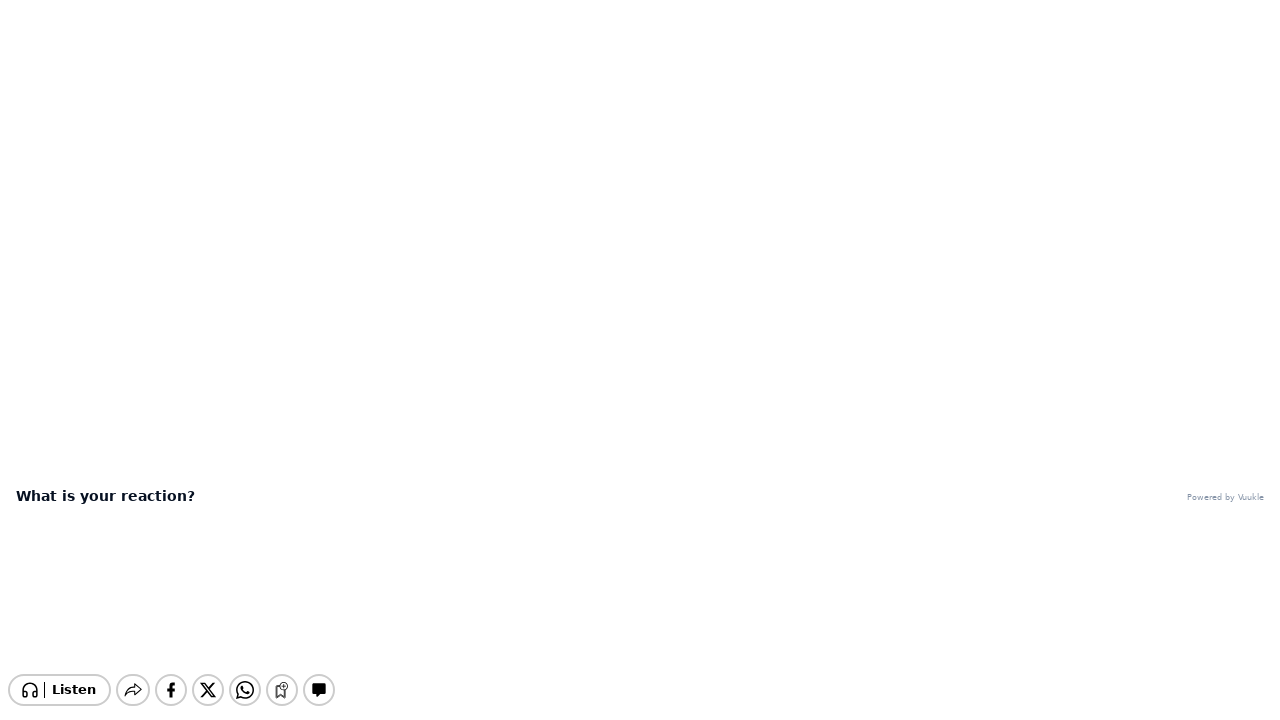

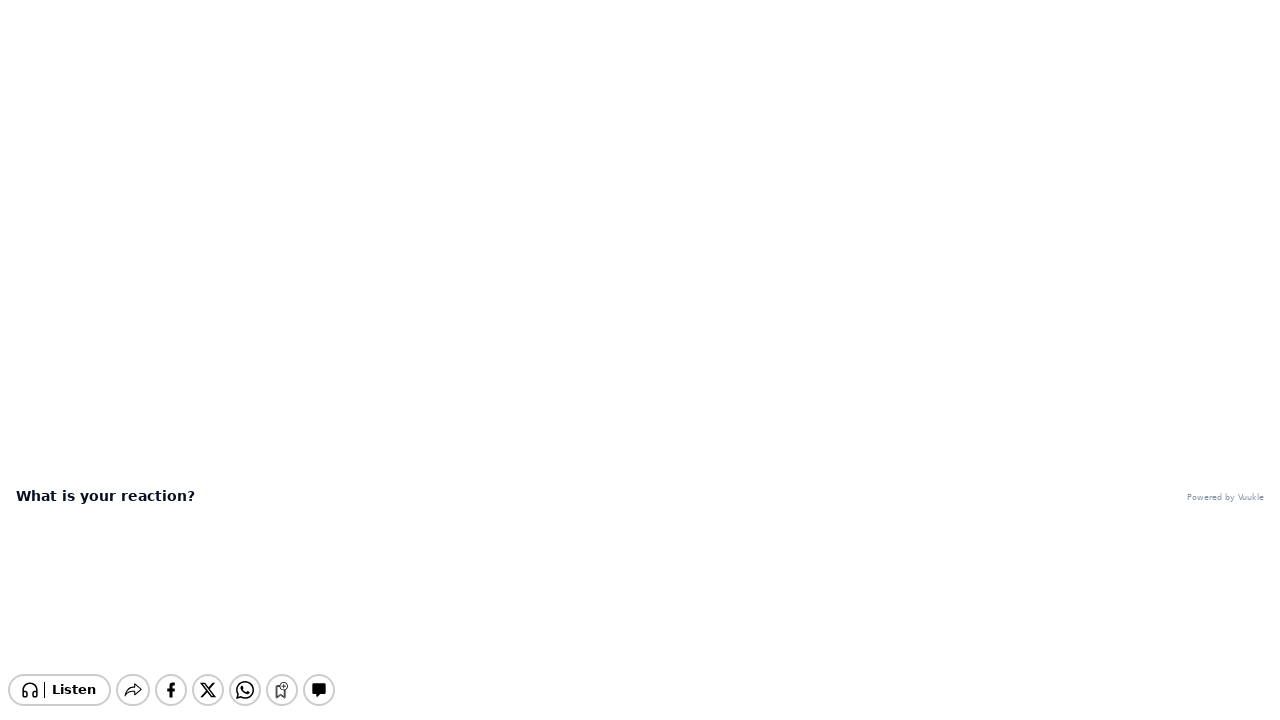